Tests navigating through a nested menu by clicking Main Item 2, then SUB SUB LIST, and finally Sub Sub Item 2

Starting URL: https://demoqa.com/menu#

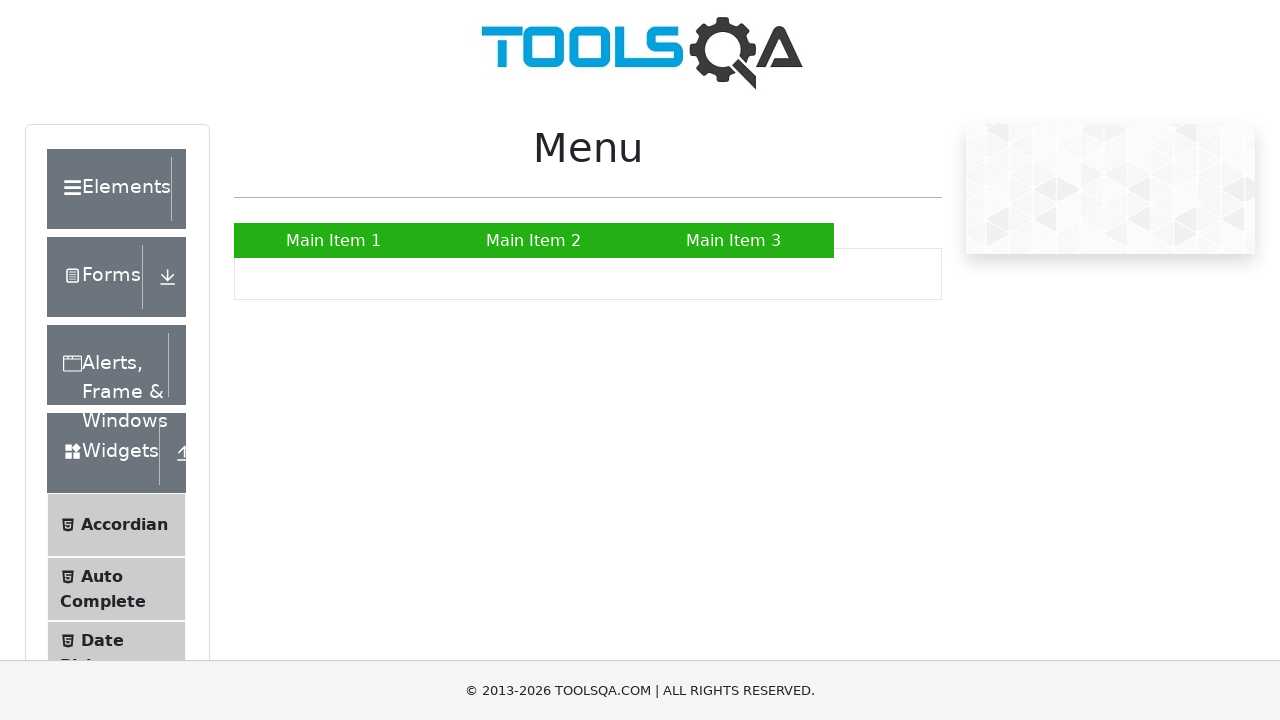

Clicked Main Item 2 in the menu at (534, 240) on xpath=//a[text()='Main Item 2']
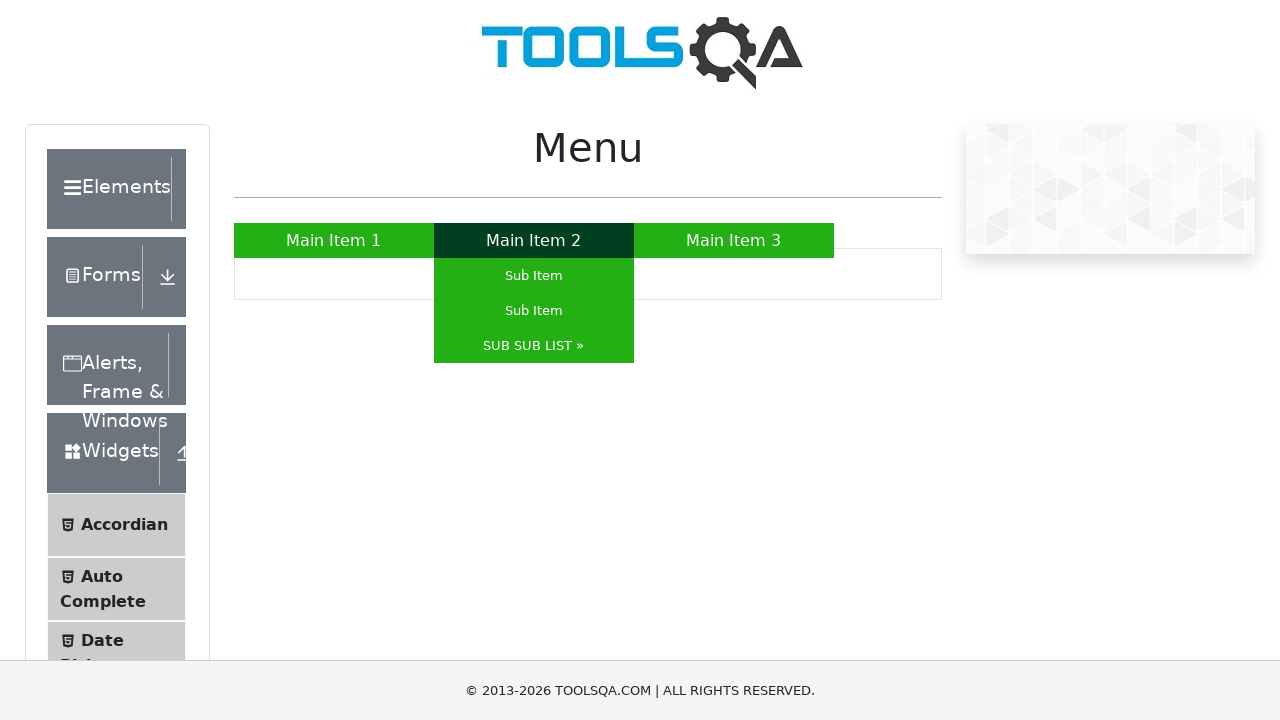

Clicked SUB SUB LIST submenu at (534, 346) on xpath=//a[text()='SUB SUB LIST »']
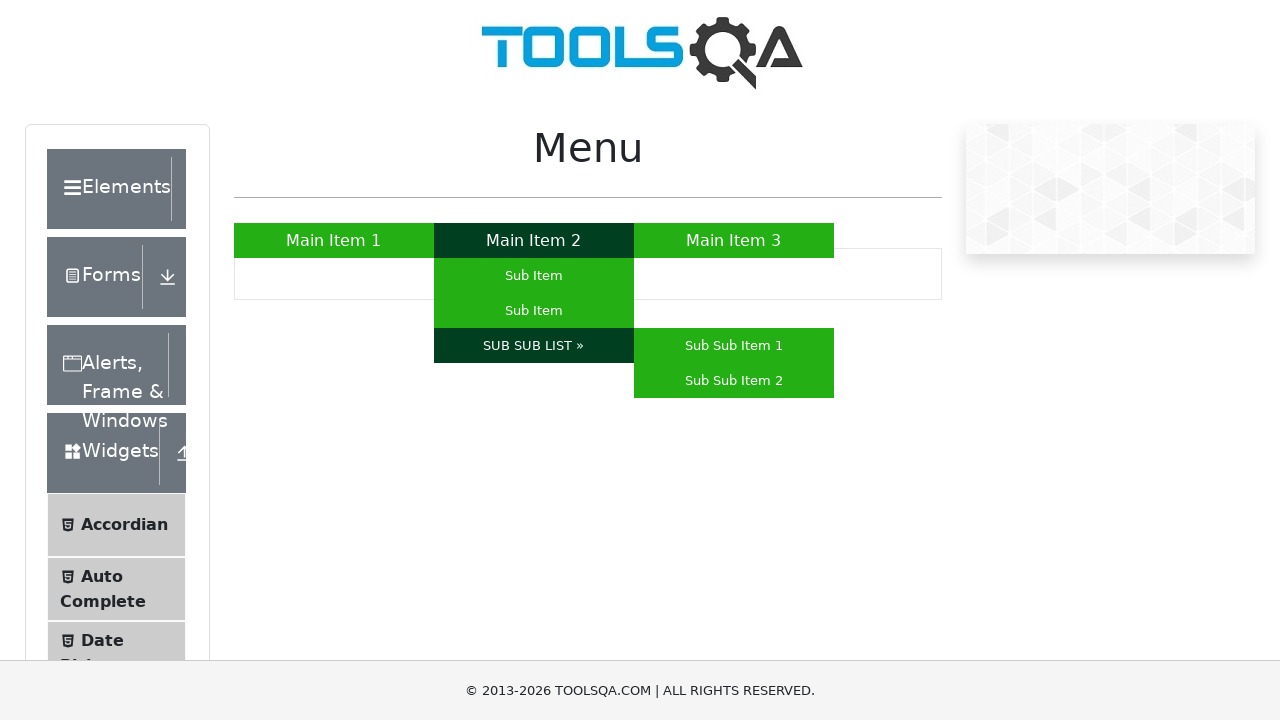

Clicked Sub Sub Item 2 in the nested menu at (734, 380) on xpath=//a[text()='Sub Sub Item 2']
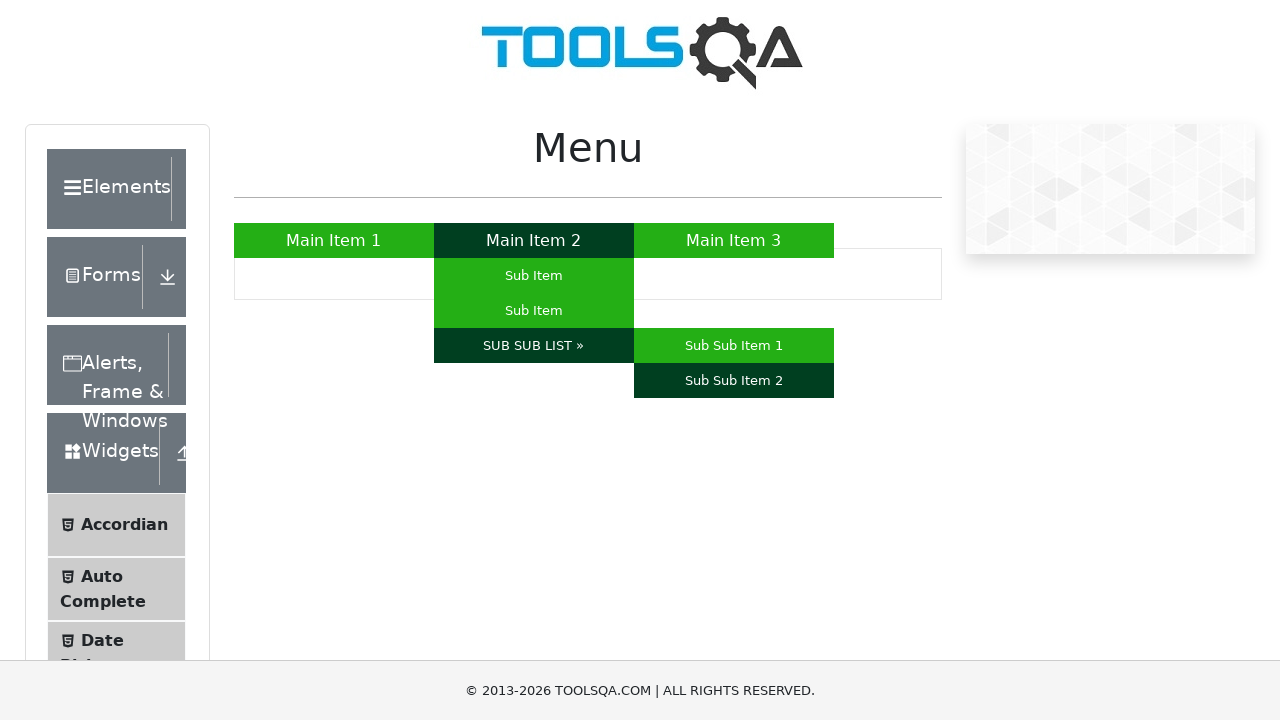

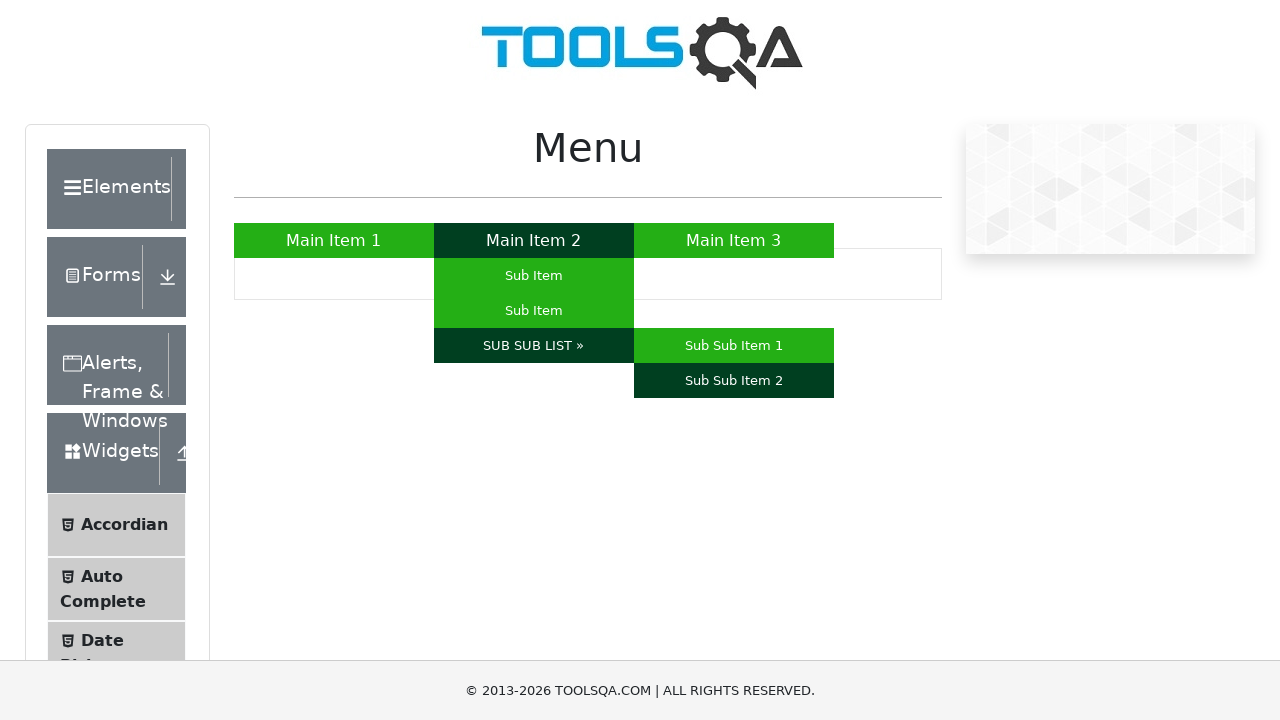